Tests JavaScript prompt alert functionality by clicking a button that triggers a prompt, entering text, and accepting the alert

Starting URL: https://demoqa.com/alerts

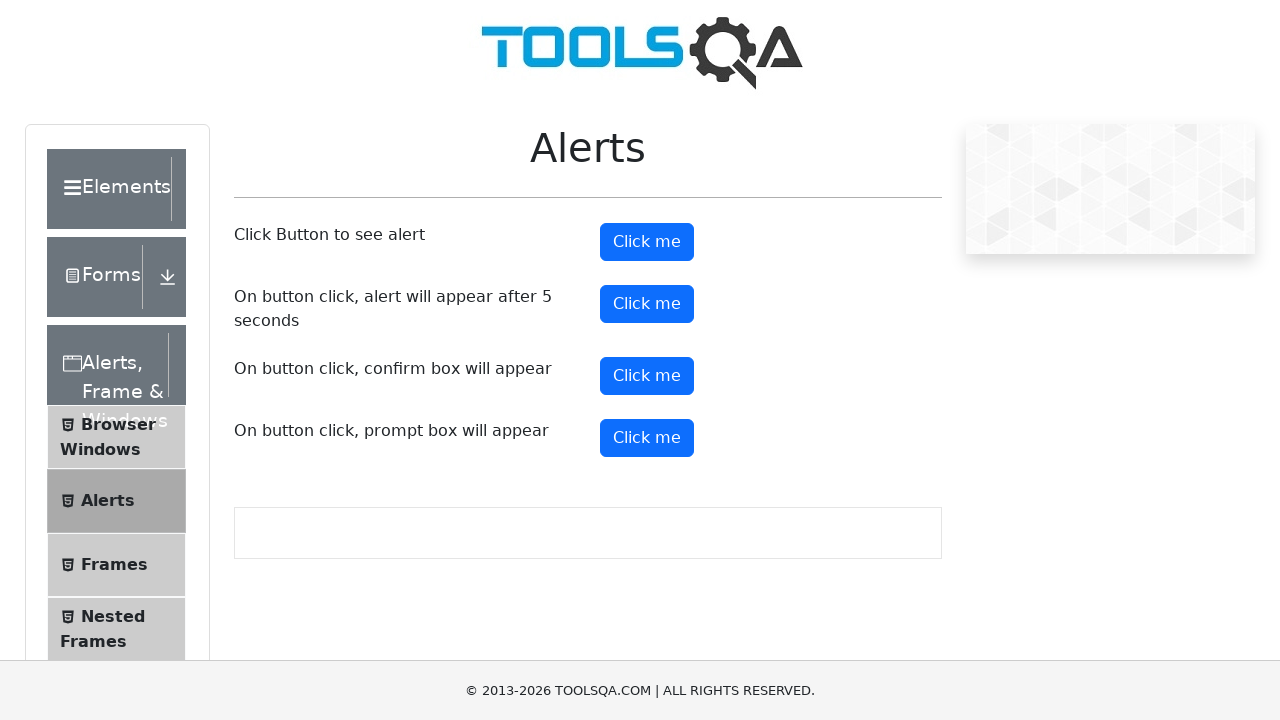

Set up dialog handler to accept prompt with 'Bug' text
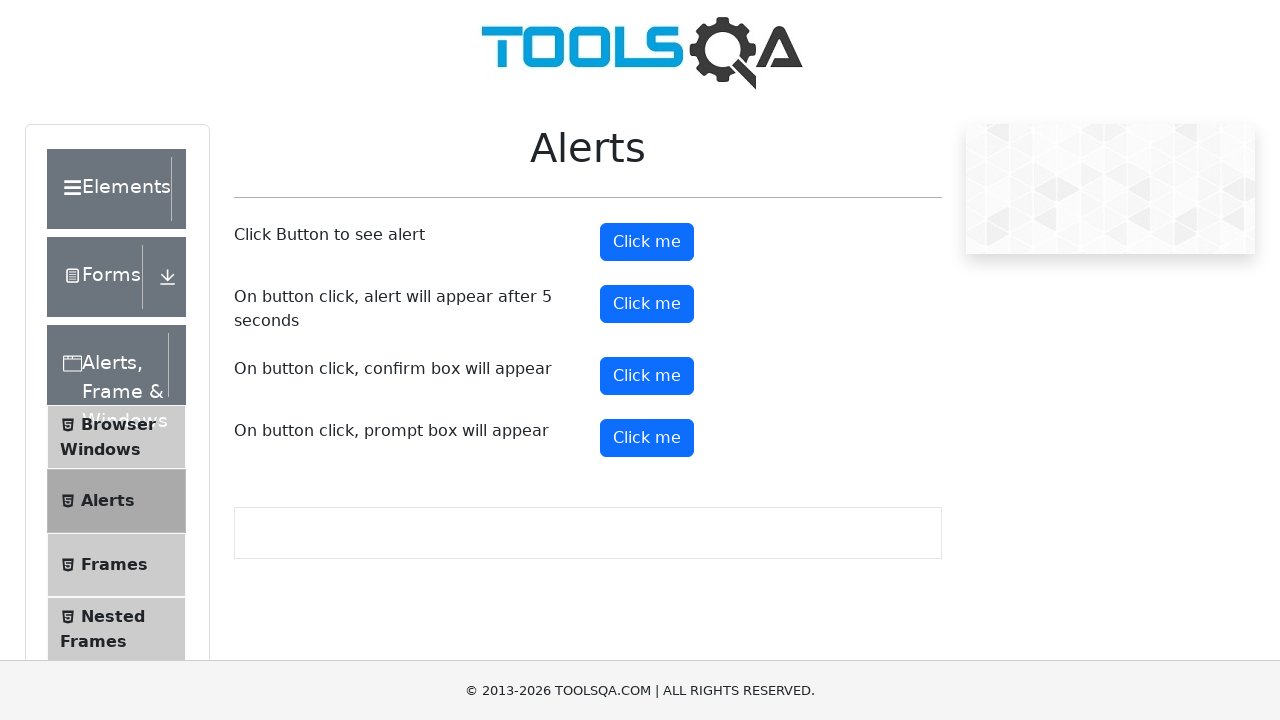

Clicked prompt button to trigger JavaScript alert at (647, 438) on #promtButton
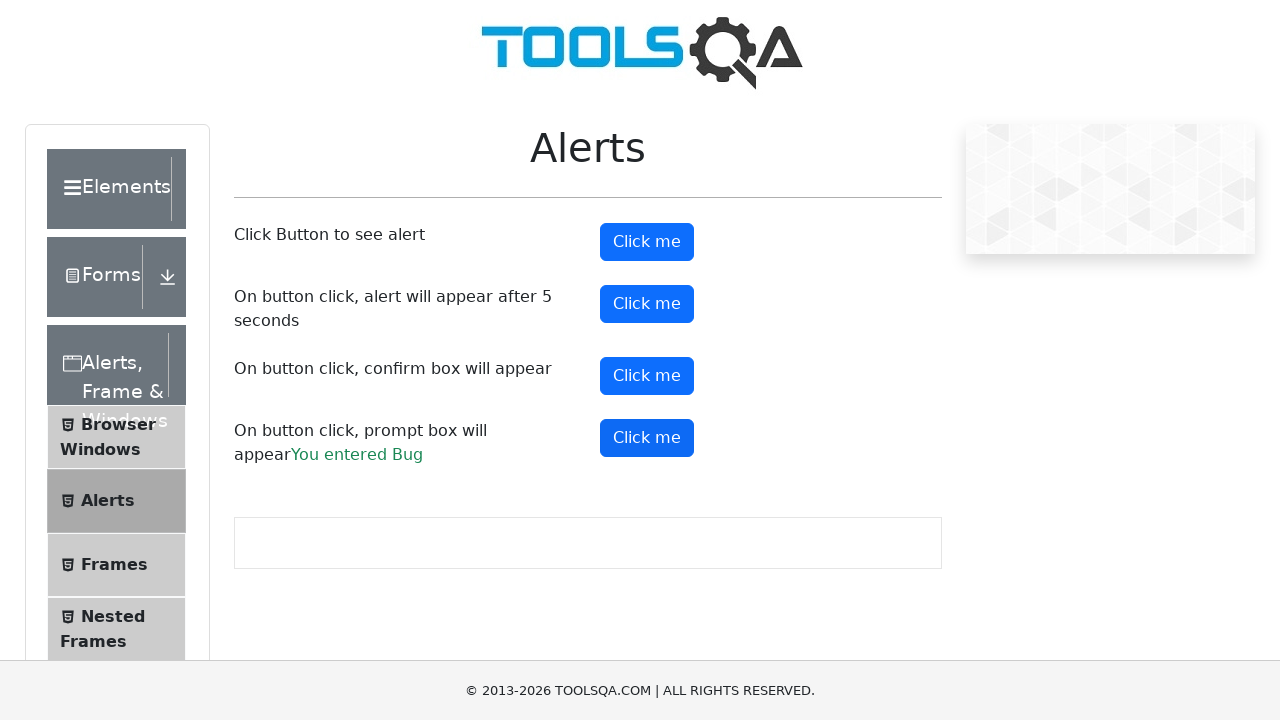

Prompt result displayed on page
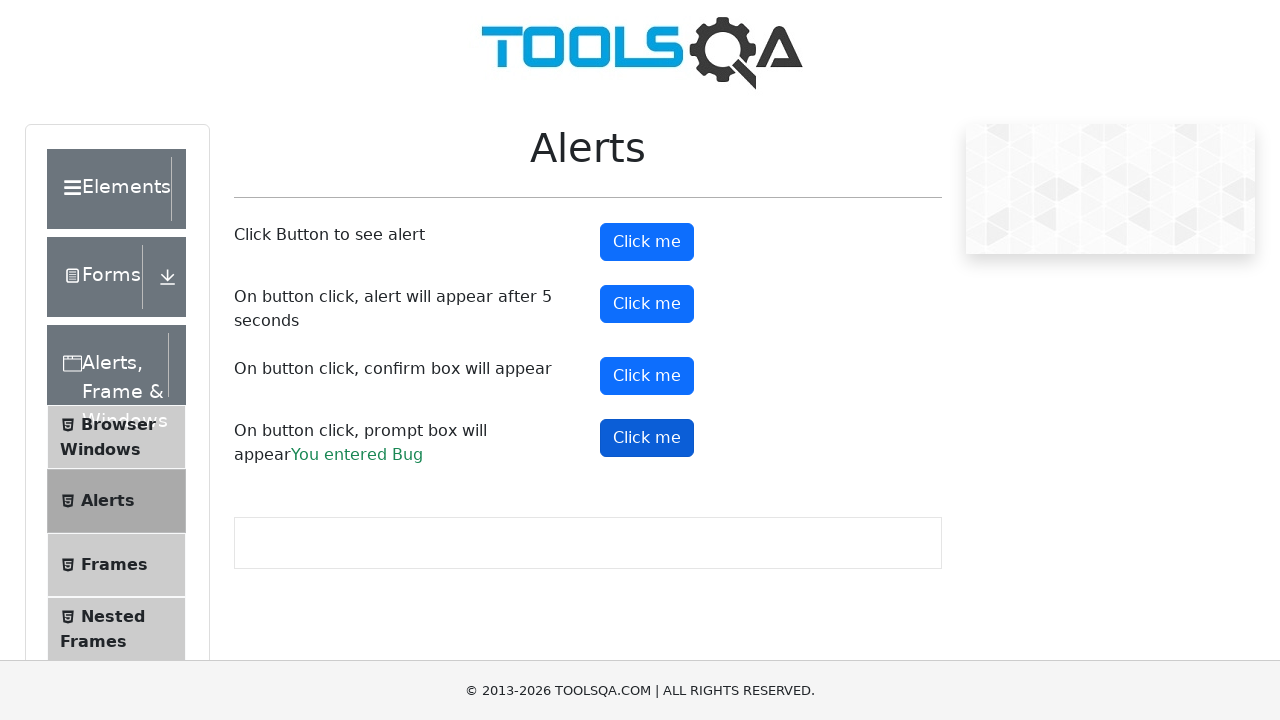

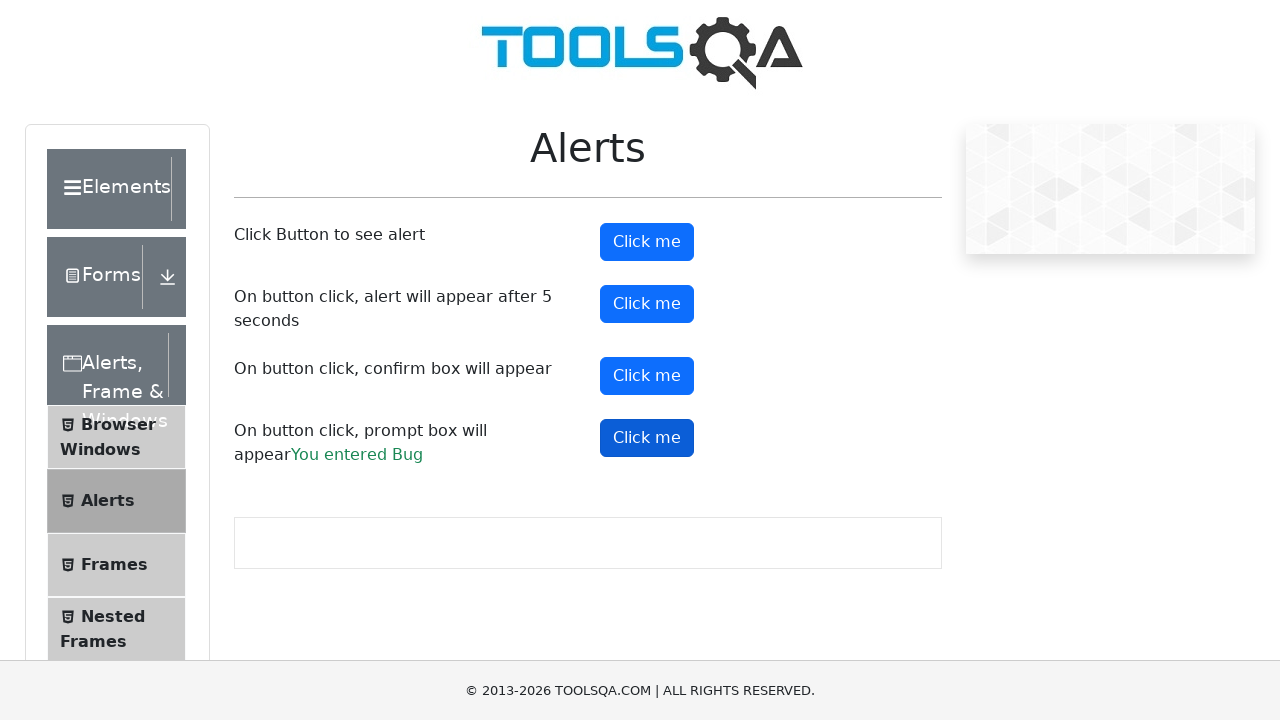